Tests a flight booking flow on BlazeDemo by selecting departure and destination cities, choosing a flight, and filling in passenger and payment information

Starting URL: https://blazedemo.com/

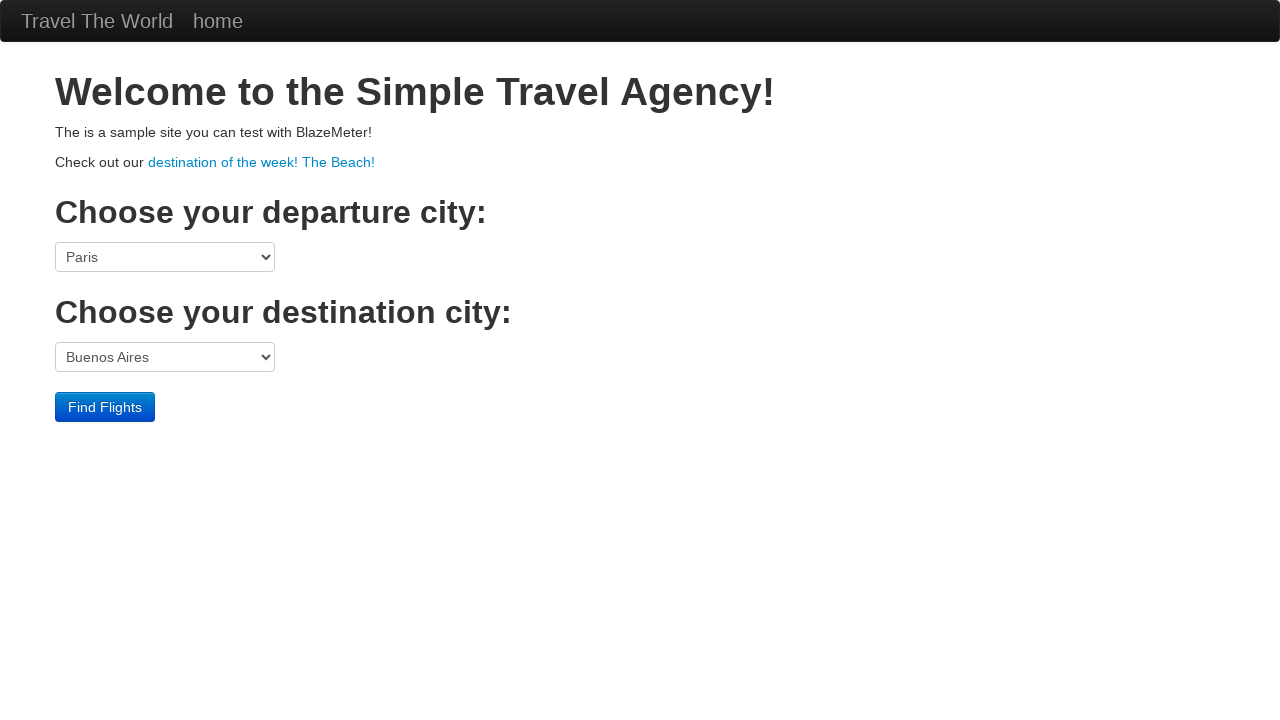

Selected Boston as departure city on select[name='fromPort']
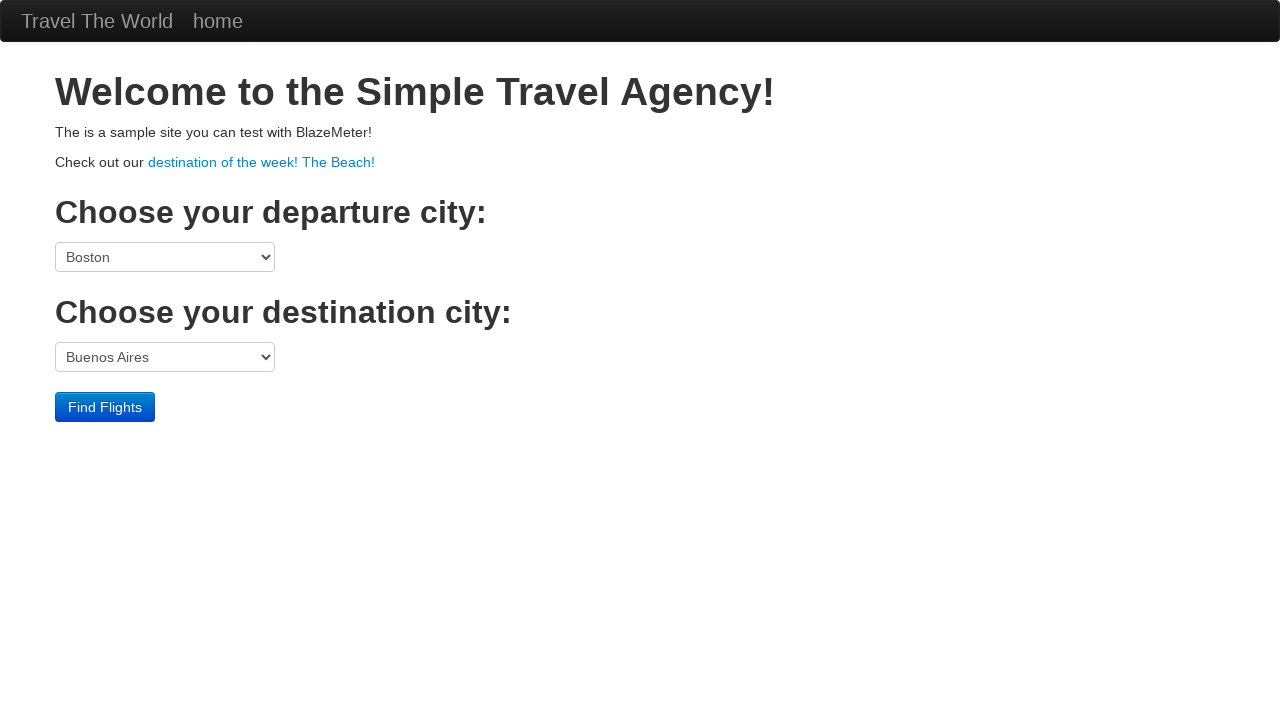

Selected Rome as destination city on select[name='toPort']
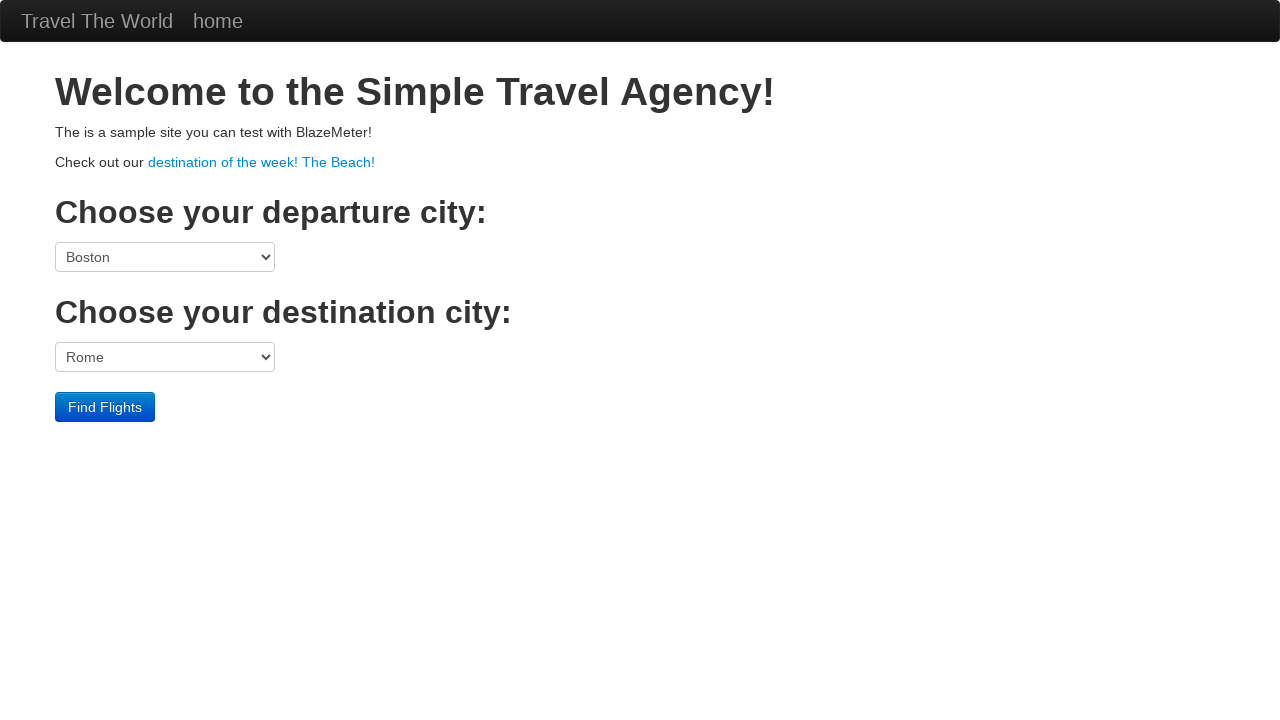

Clicked Find Flights button at (105, 407) on .btn-primary
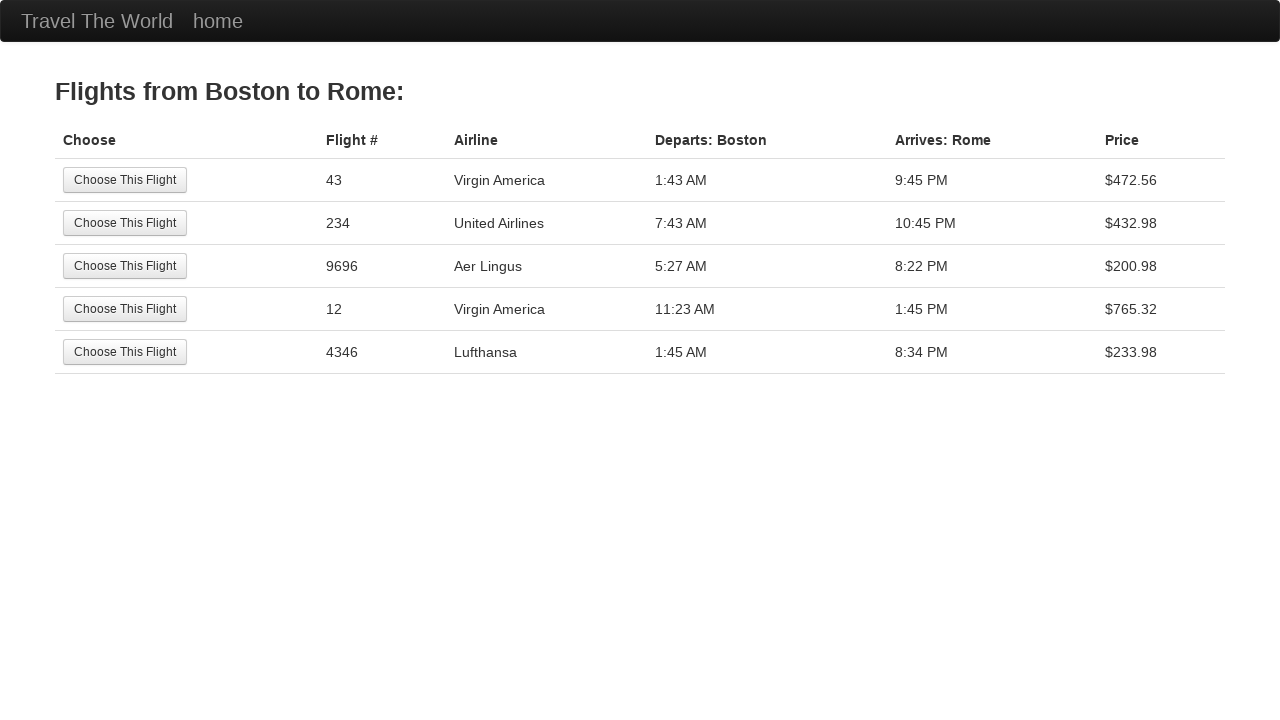

Selected the third flight option at (125, 266) on tr:nth-child(3) .btn
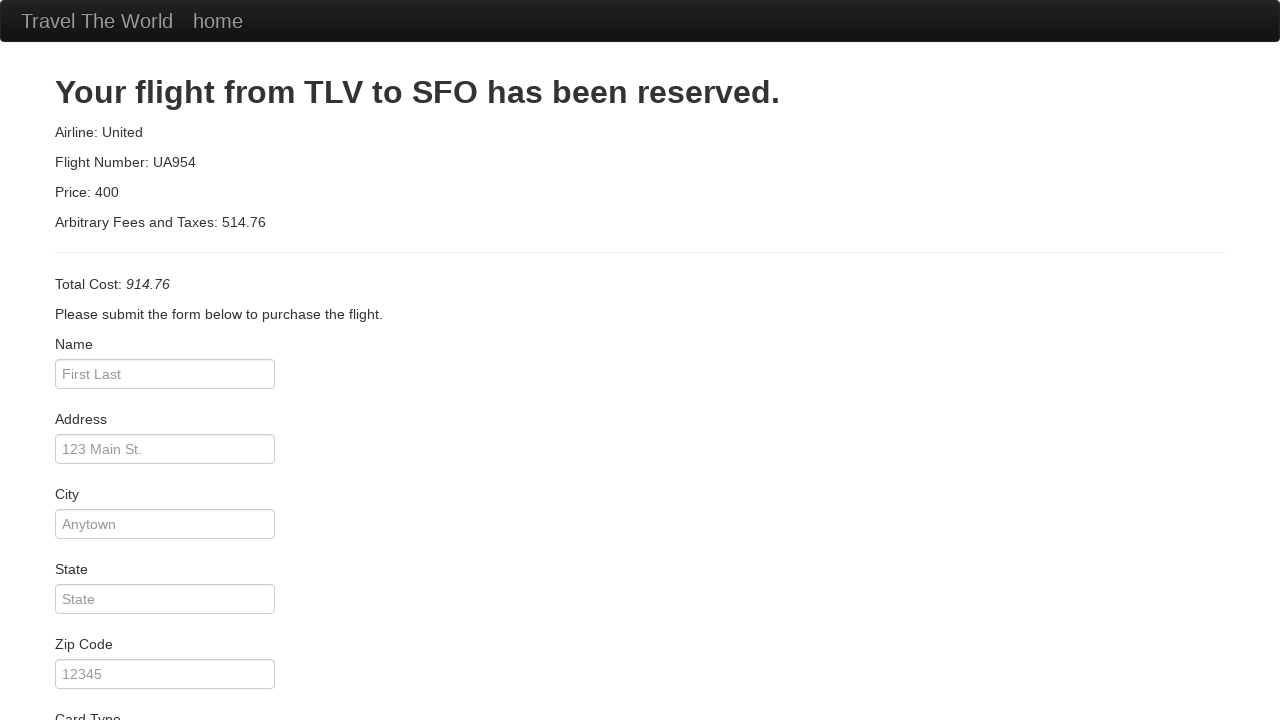

Entered passenger name 'Artur' on #inputName
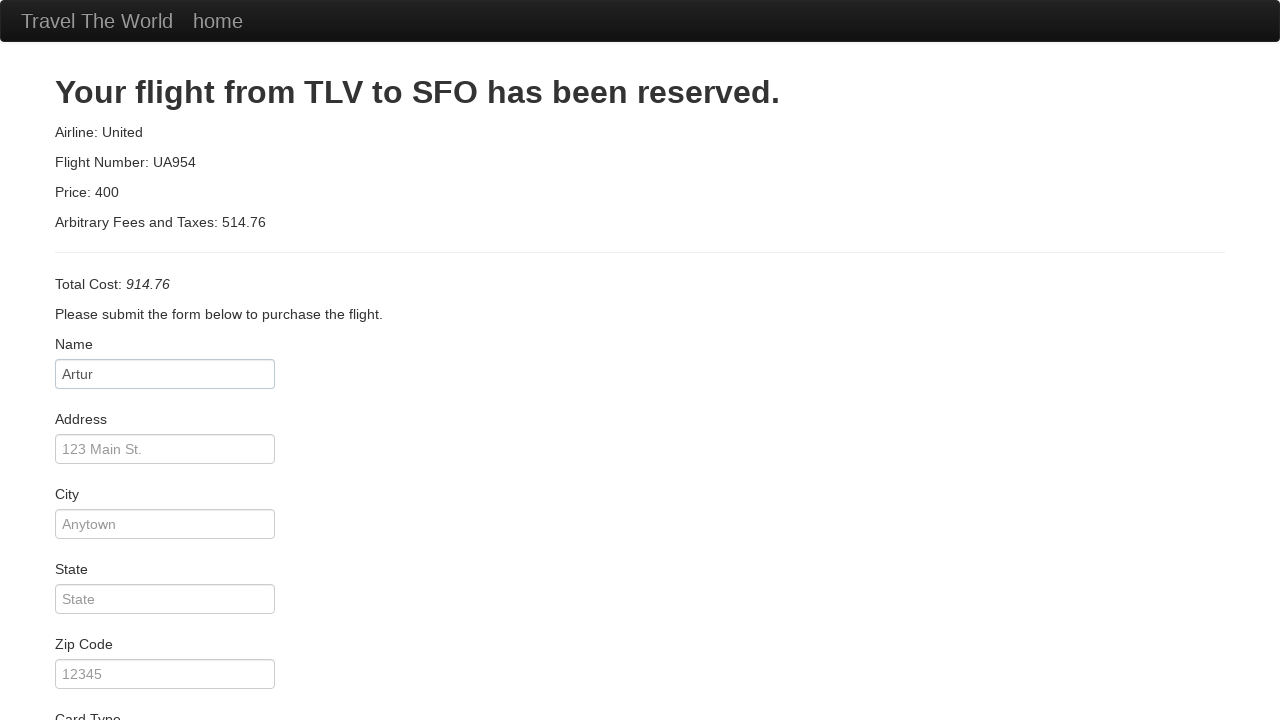

Entered address 'Jaracza 36/15' on #address
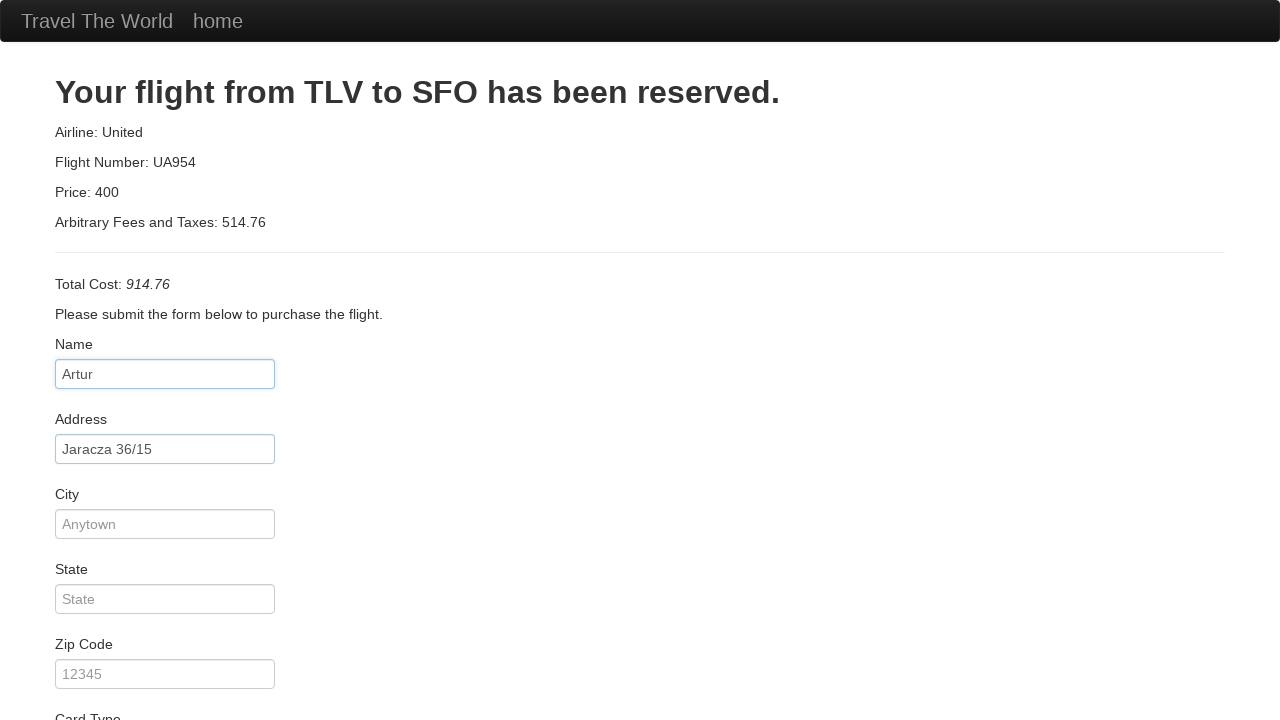

Entered city 'Lodz' on #city
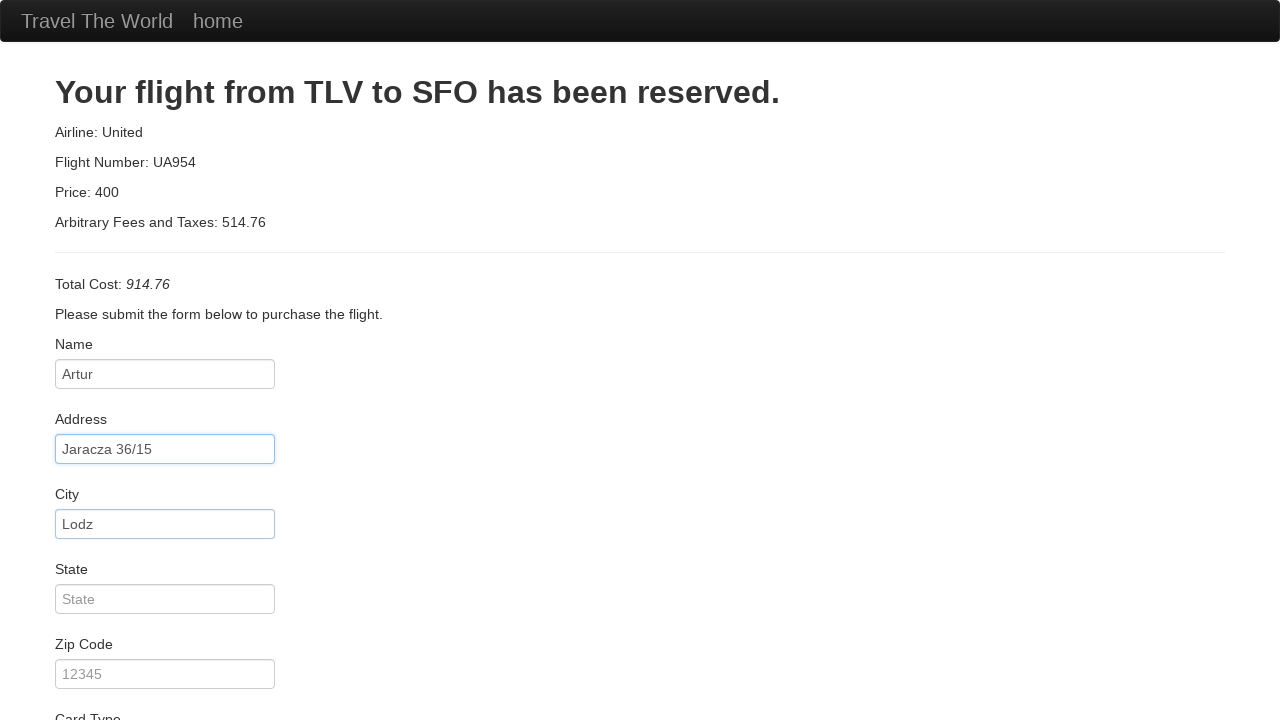

Entered state 'lodzkie' on #state
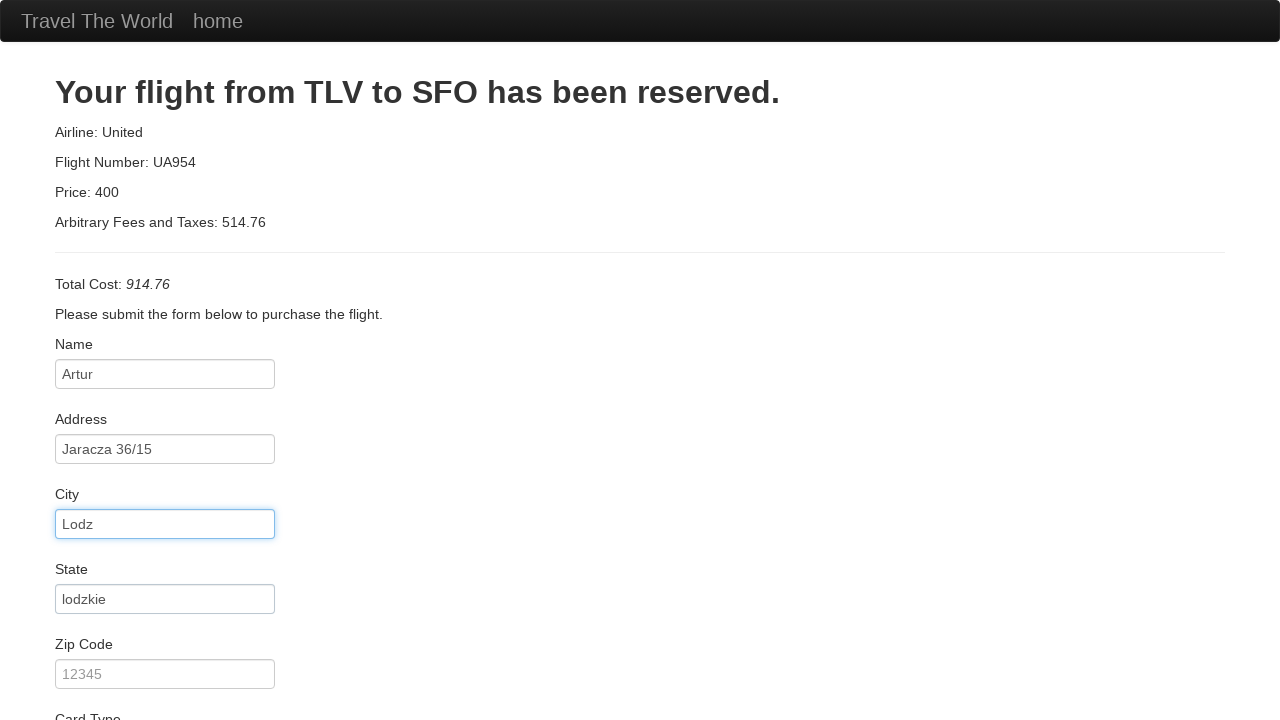

Entered zip code '90-252' on #zipCode
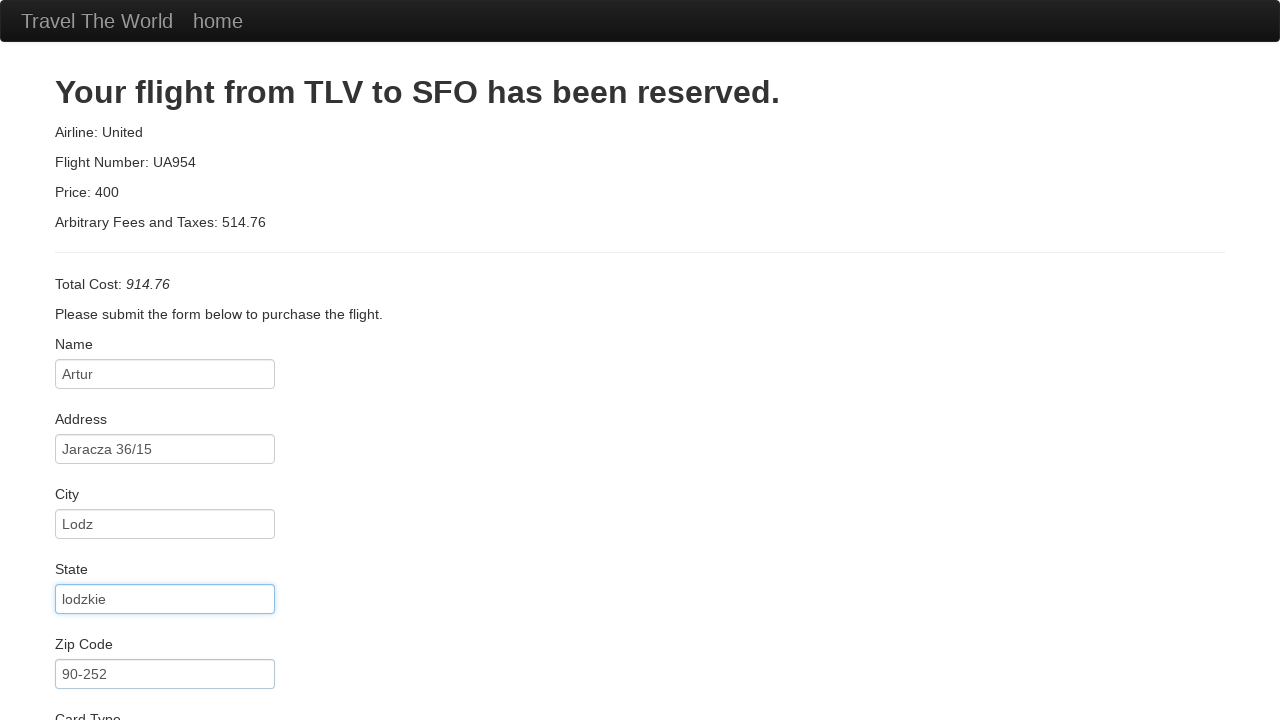

Entered credit card number on #creditCardNumber
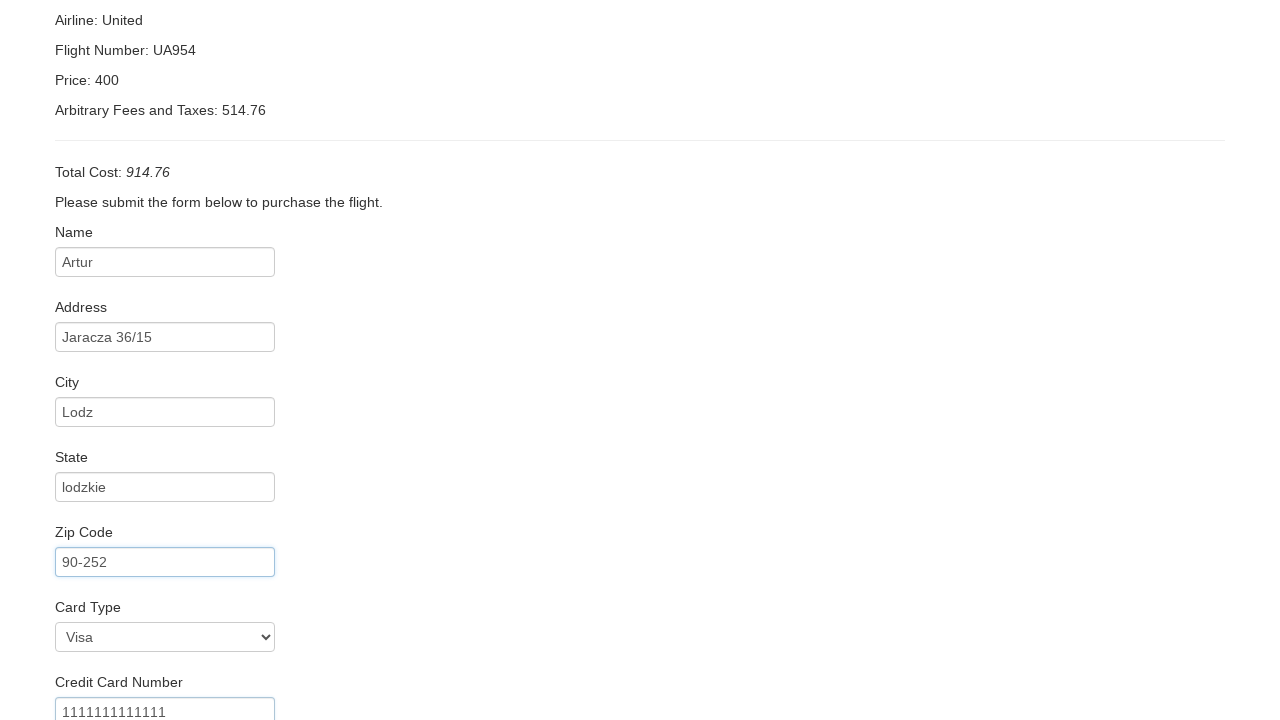

Entered name on card 'Artur Denderski' on #nameOnCard
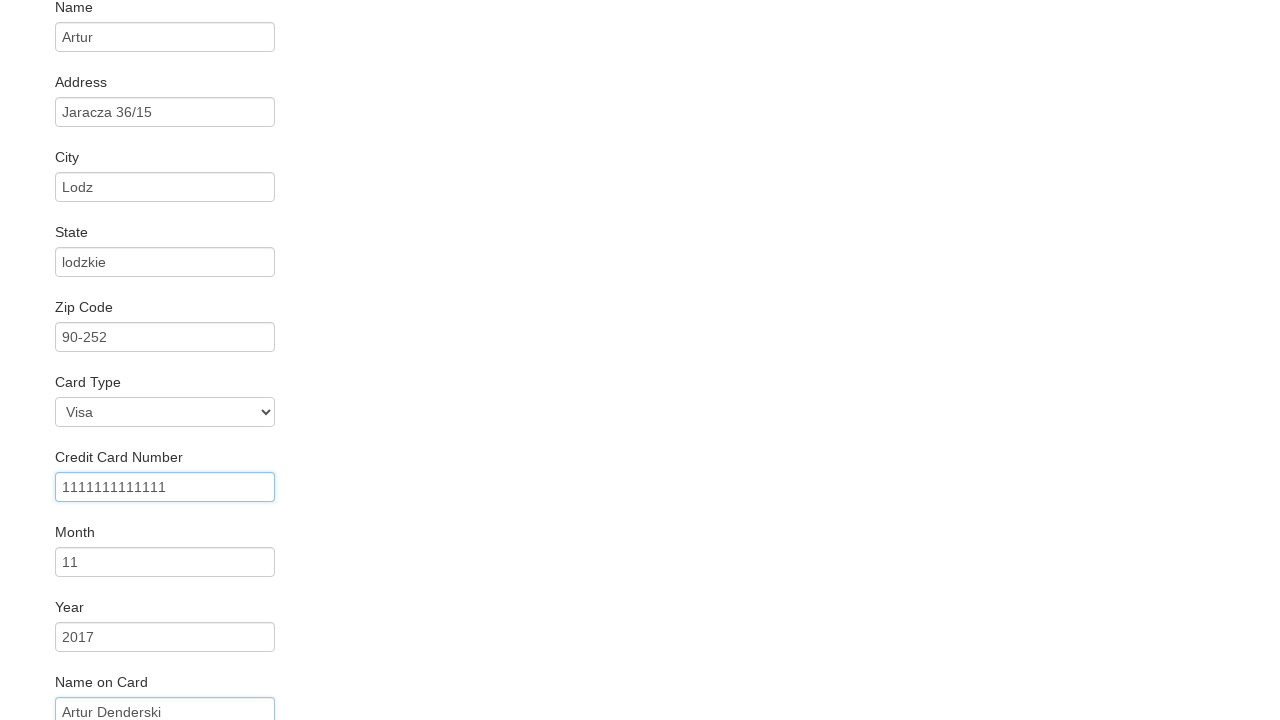

Clicked Purchase Flight button at (118, 685) on .btn-primary
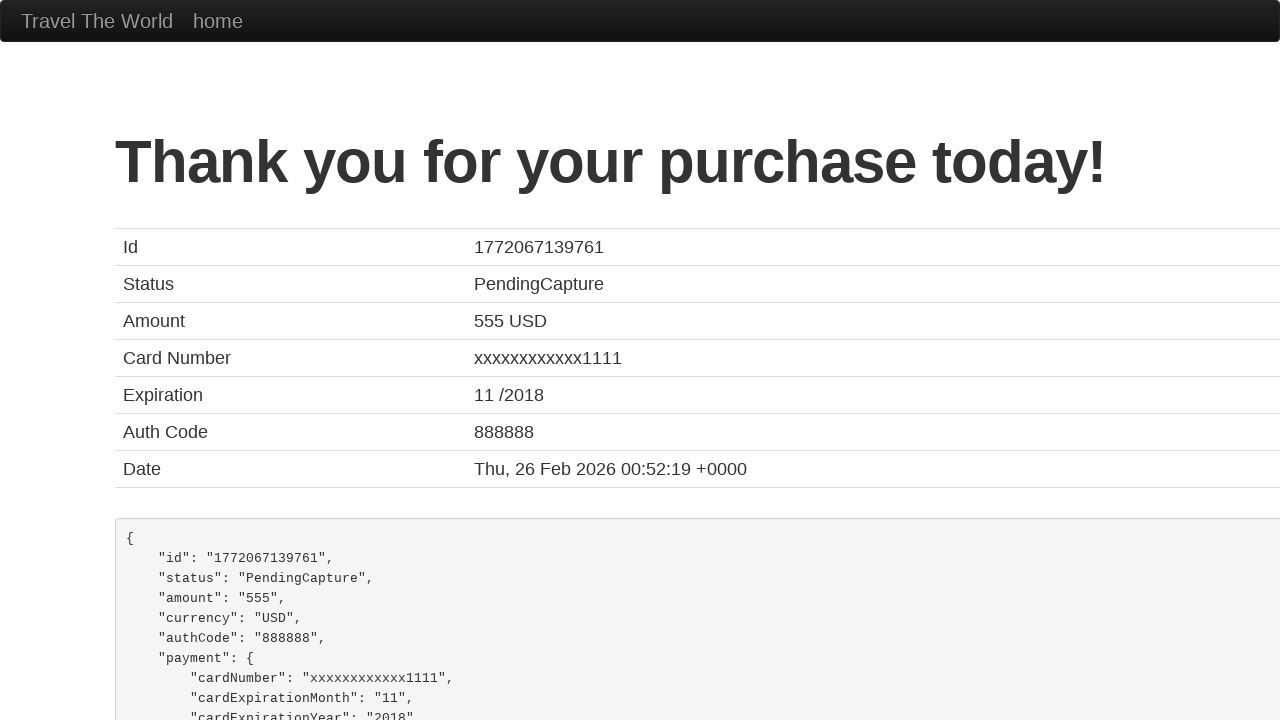

Confirmation page loaded successfully
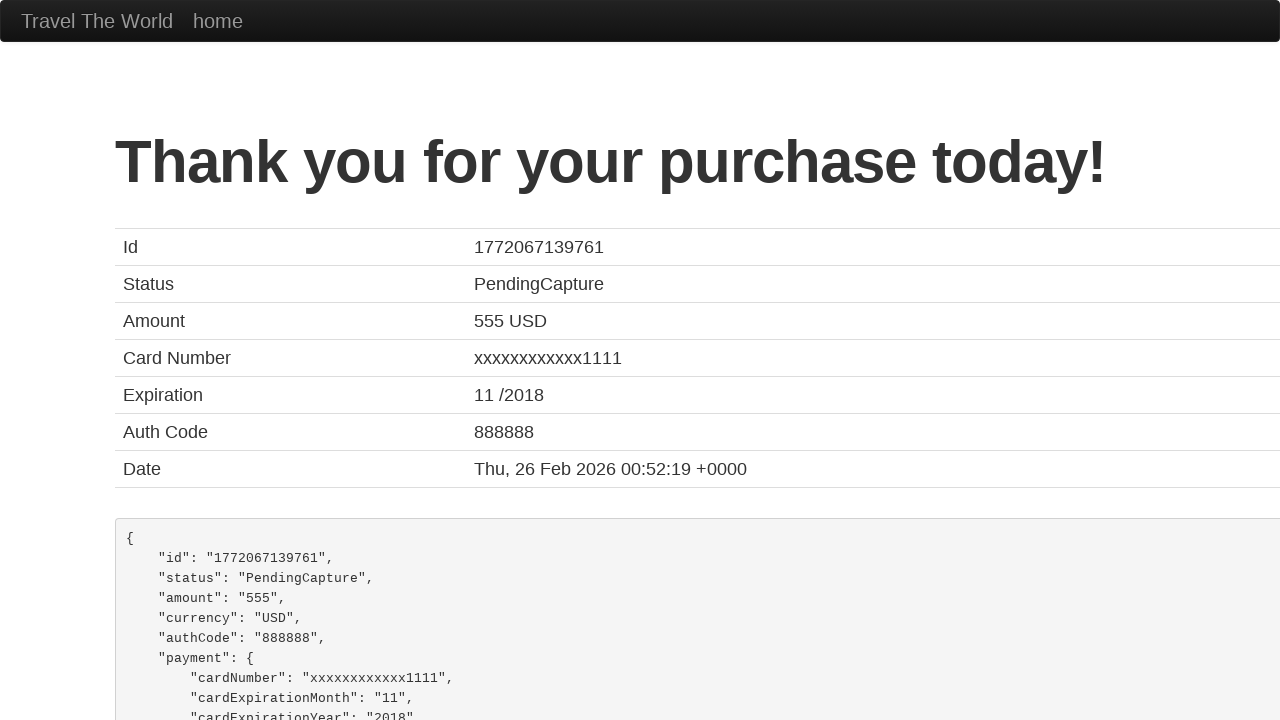

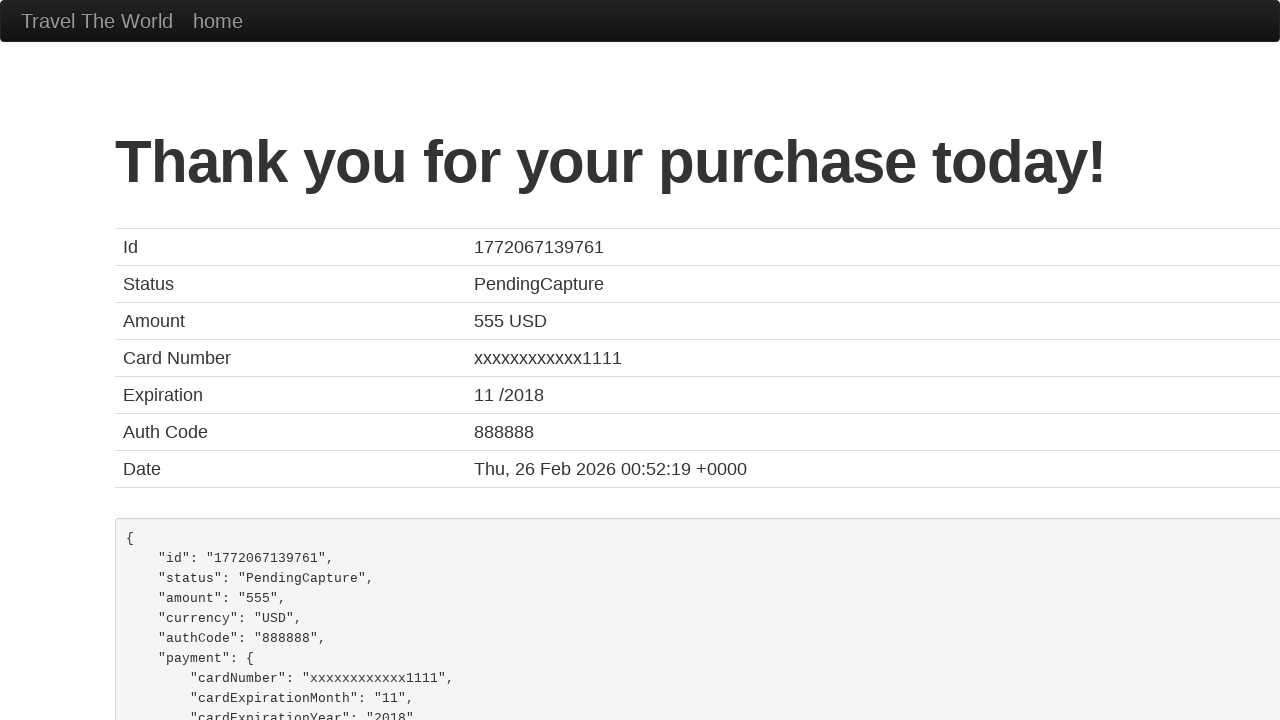